Tests date picker by directly entering the current date into the input field

Starting URL: http://demo.automationtesting.in/Datepicker.html

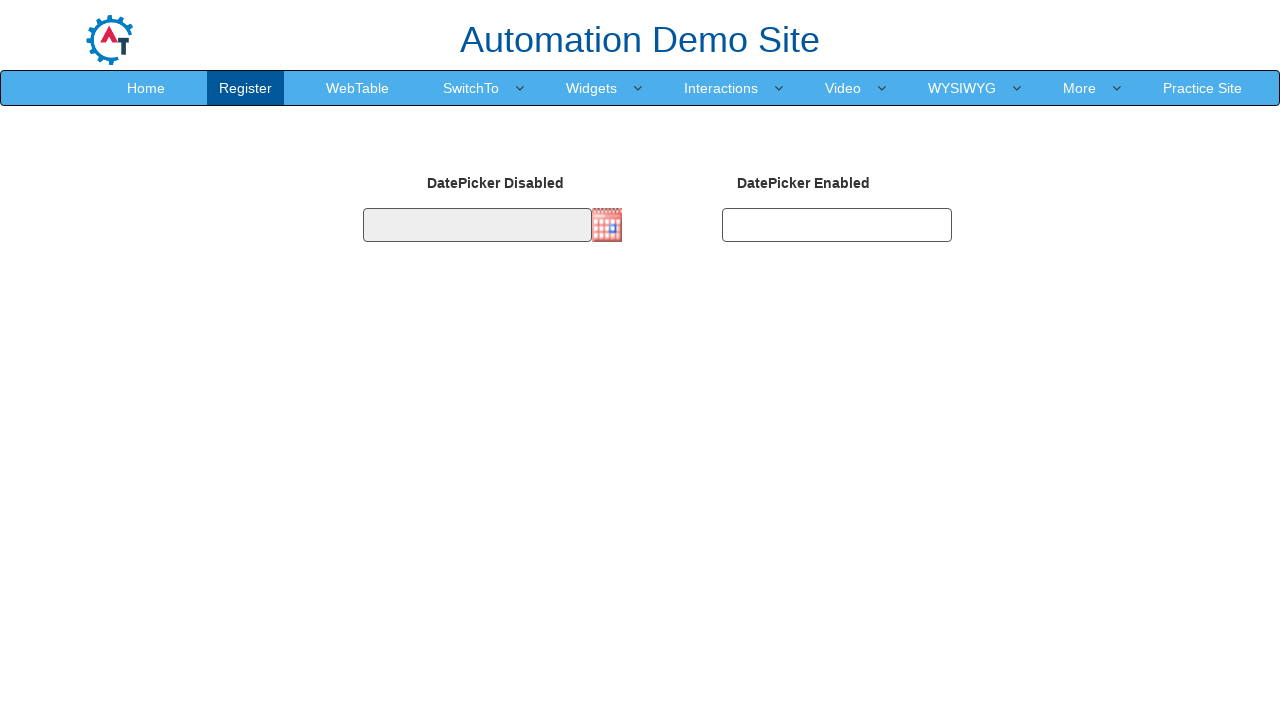

Filled date picker input with current date: 02/25/2026 on input#datepicker2
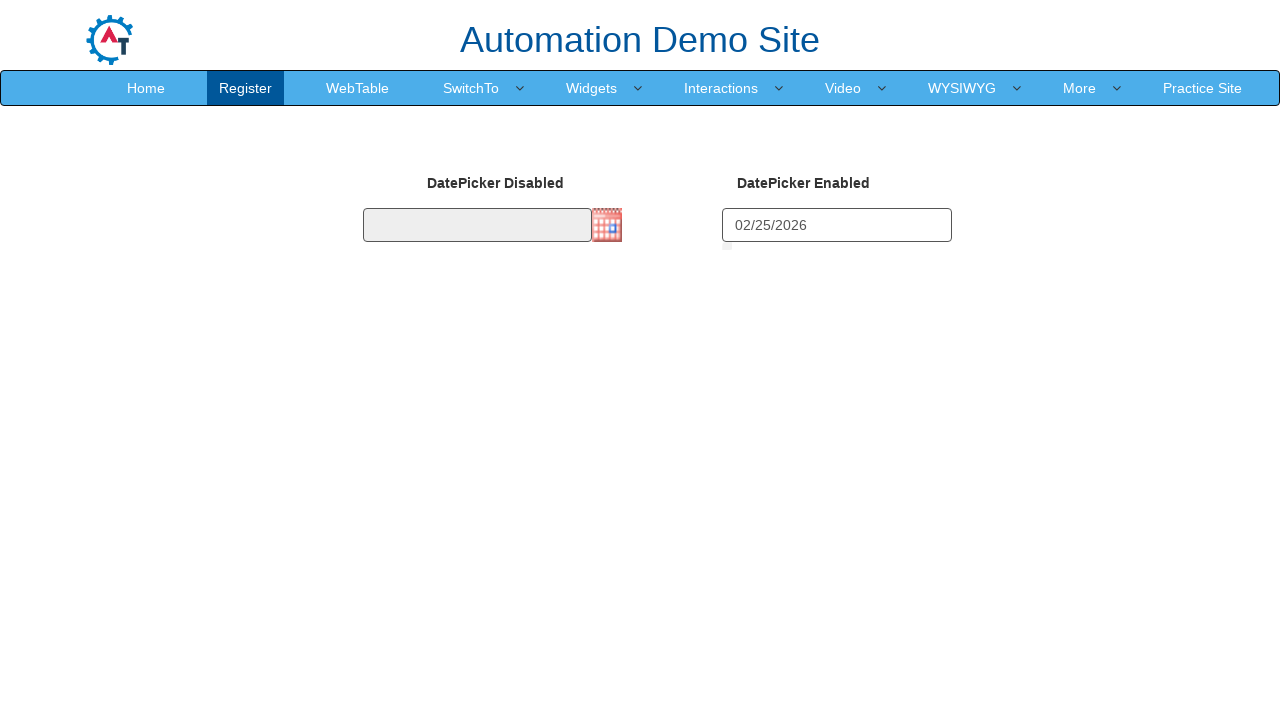

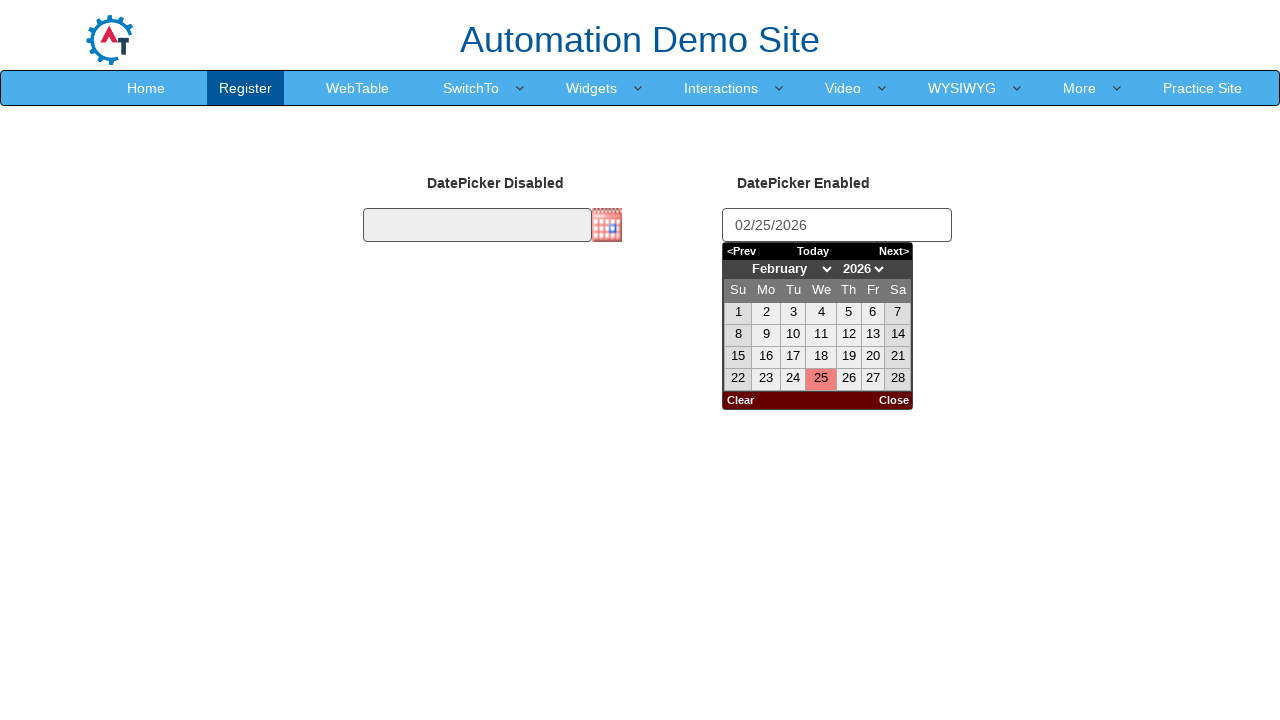